Tests marking all completed items as incomplete using the toggle-all arrow button

Starting URL: https://todomvc.com/examples/react/dist/

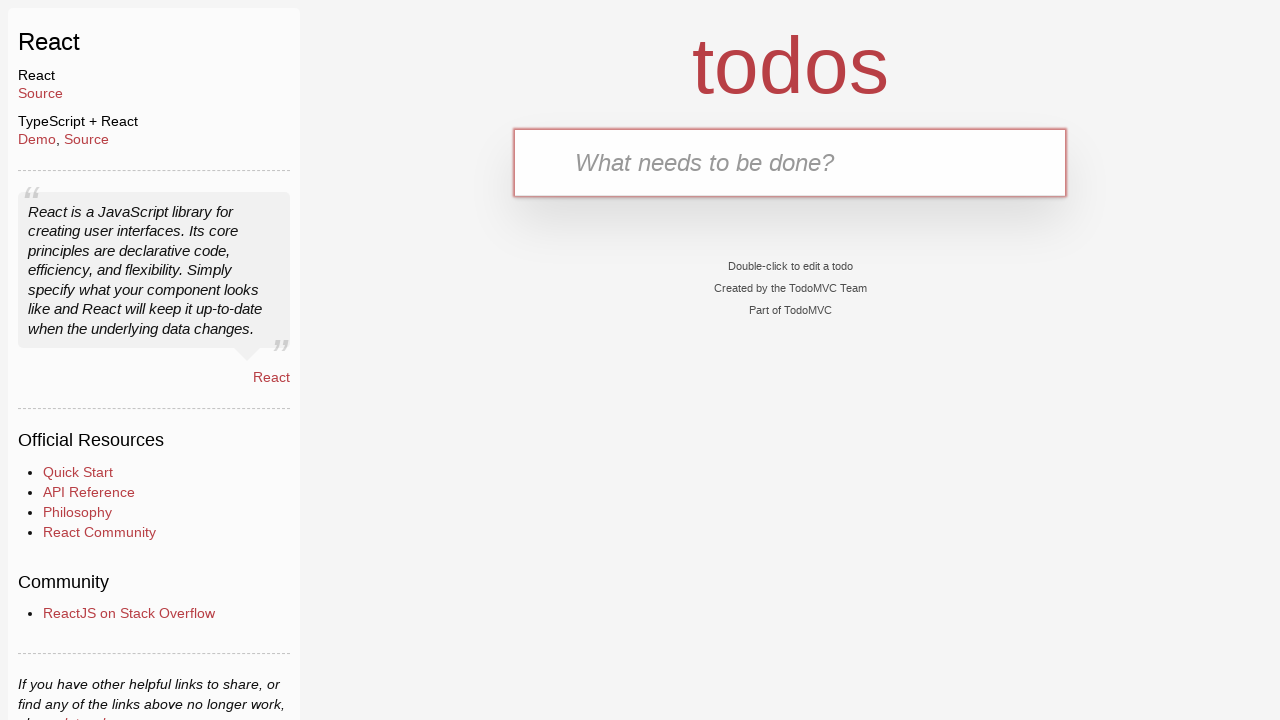

Filled new todo field with 'test1' on .new-todo
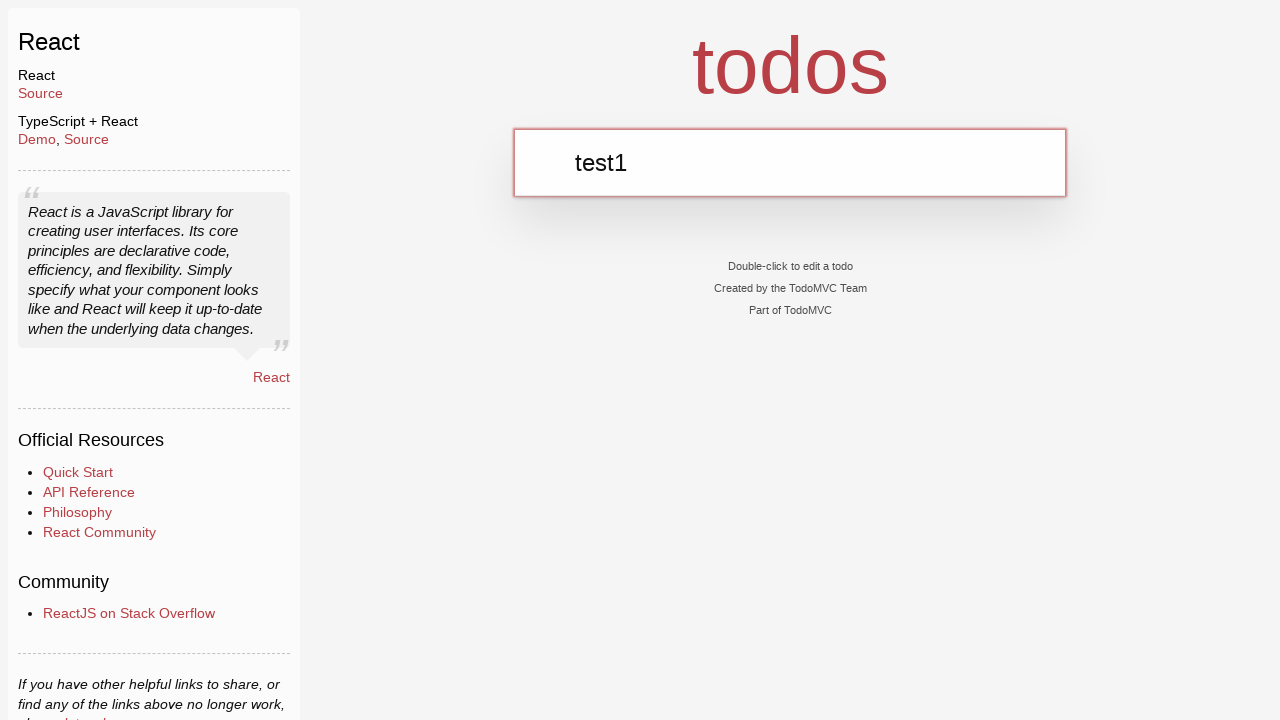

Pressed Enter to add first todo item on .new-todo
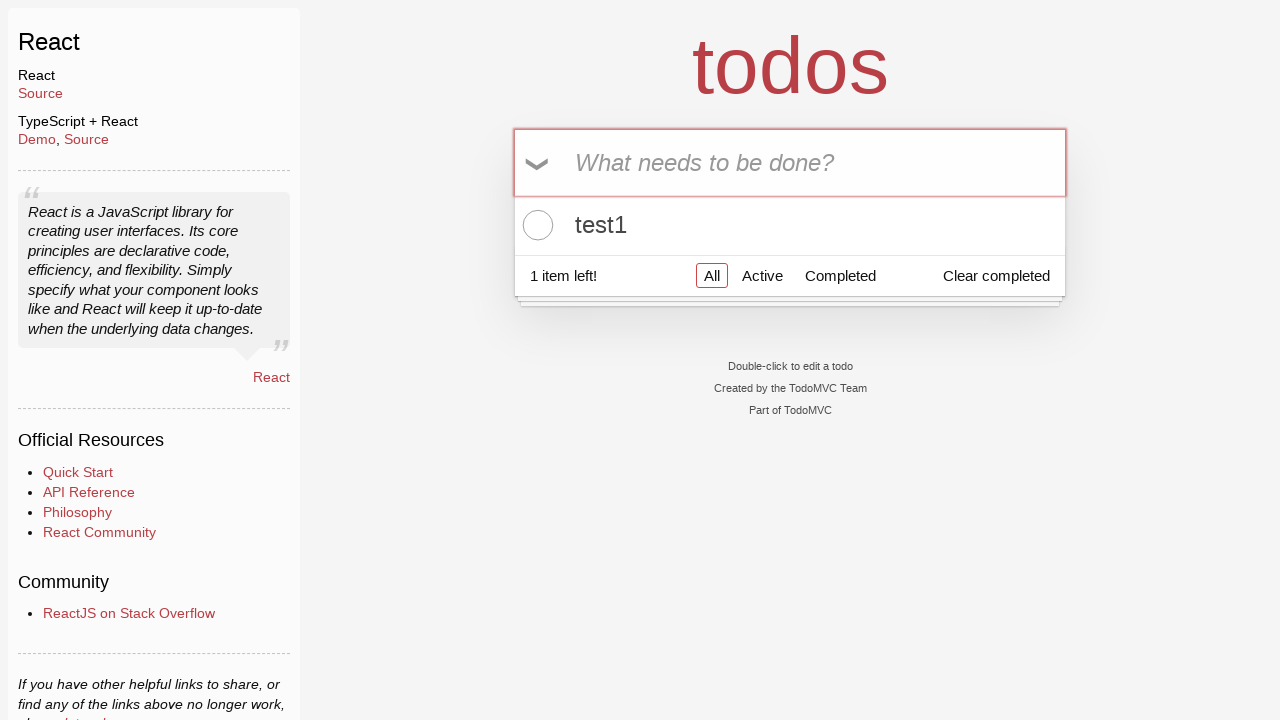

Filled new todo field with 'test2' on .new-todo
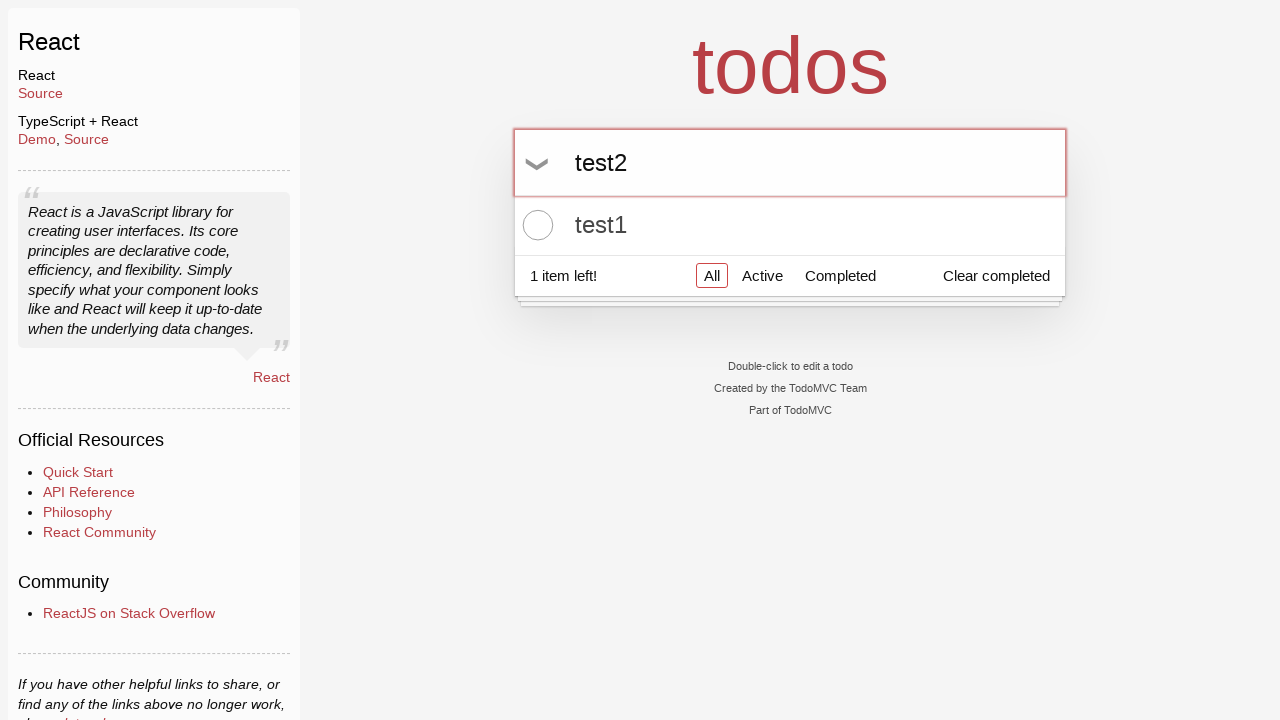

Pressed Enter to add second todo item on .new-todo
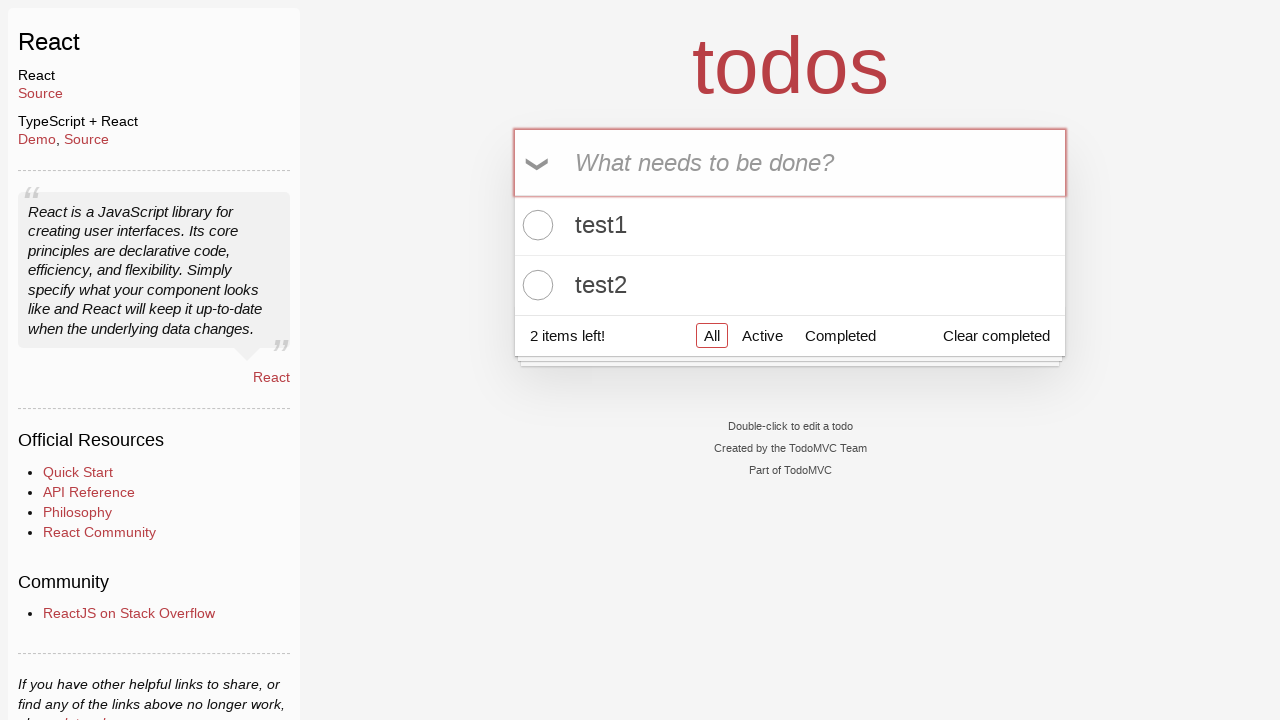

Clicked checkbox for todo item 1 at (535, 225) on .todo-list li .toggle >> nth=0
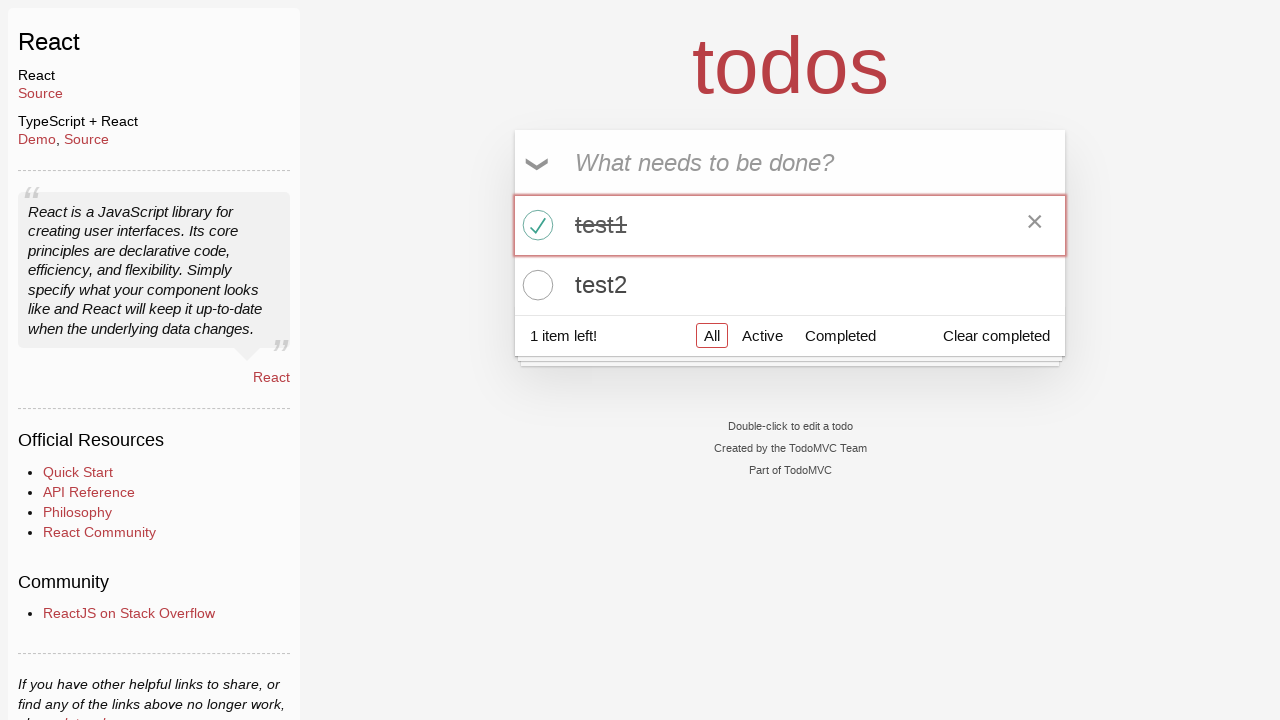

Clicked checkbox for todo item 2 at (535, 285) on .todo-list li .toggle >> nth=1
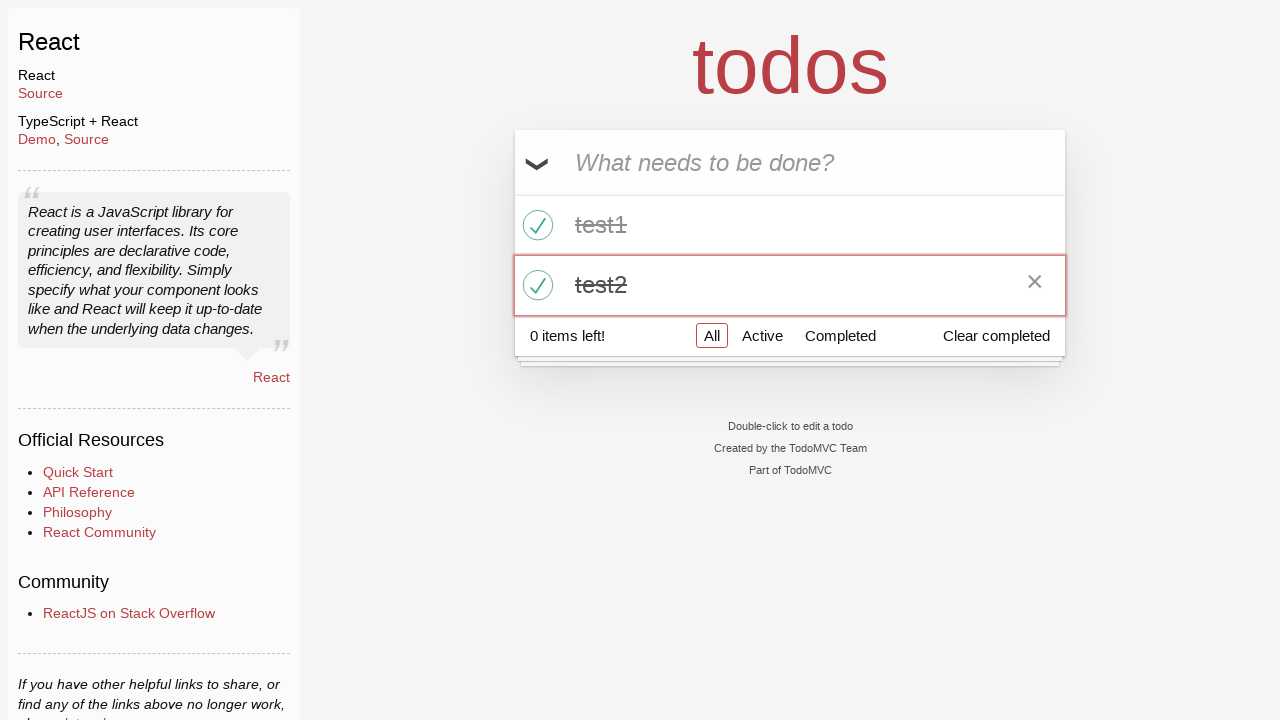

Clicked toggle-all arrow to mark all items as incomplete at (539, 163) on .toggle-all
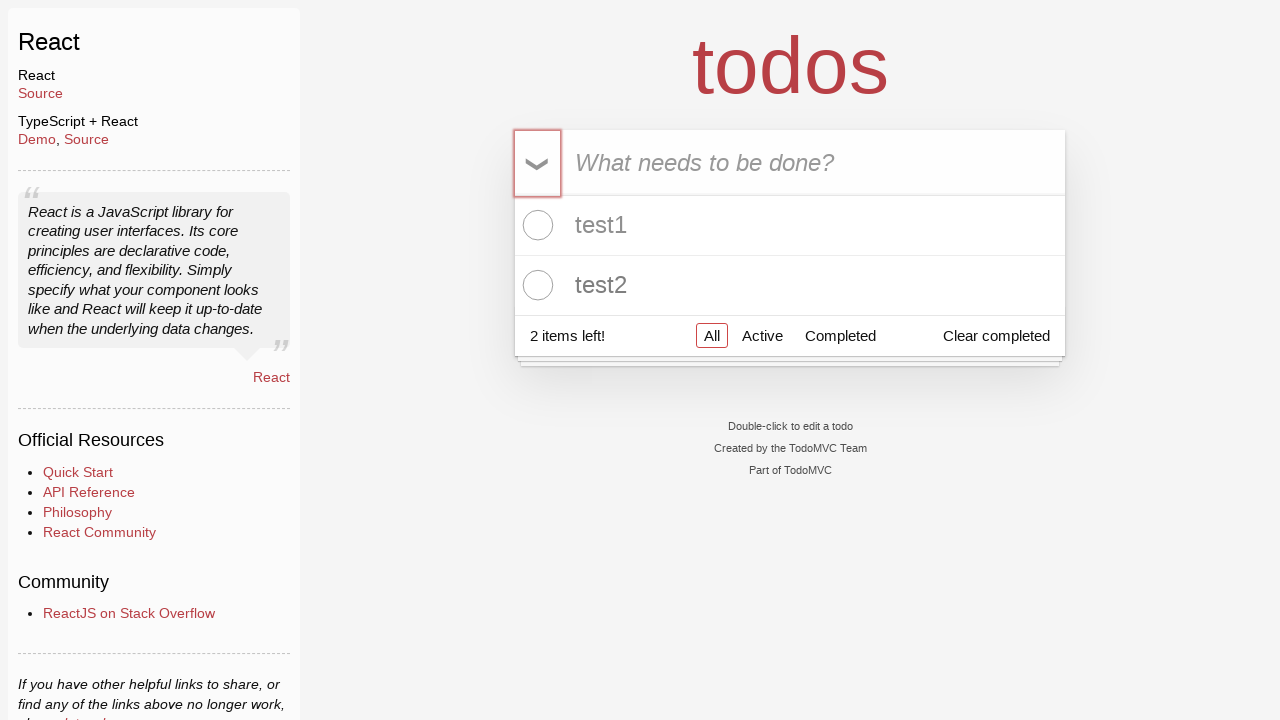

Retrieved todo count status text
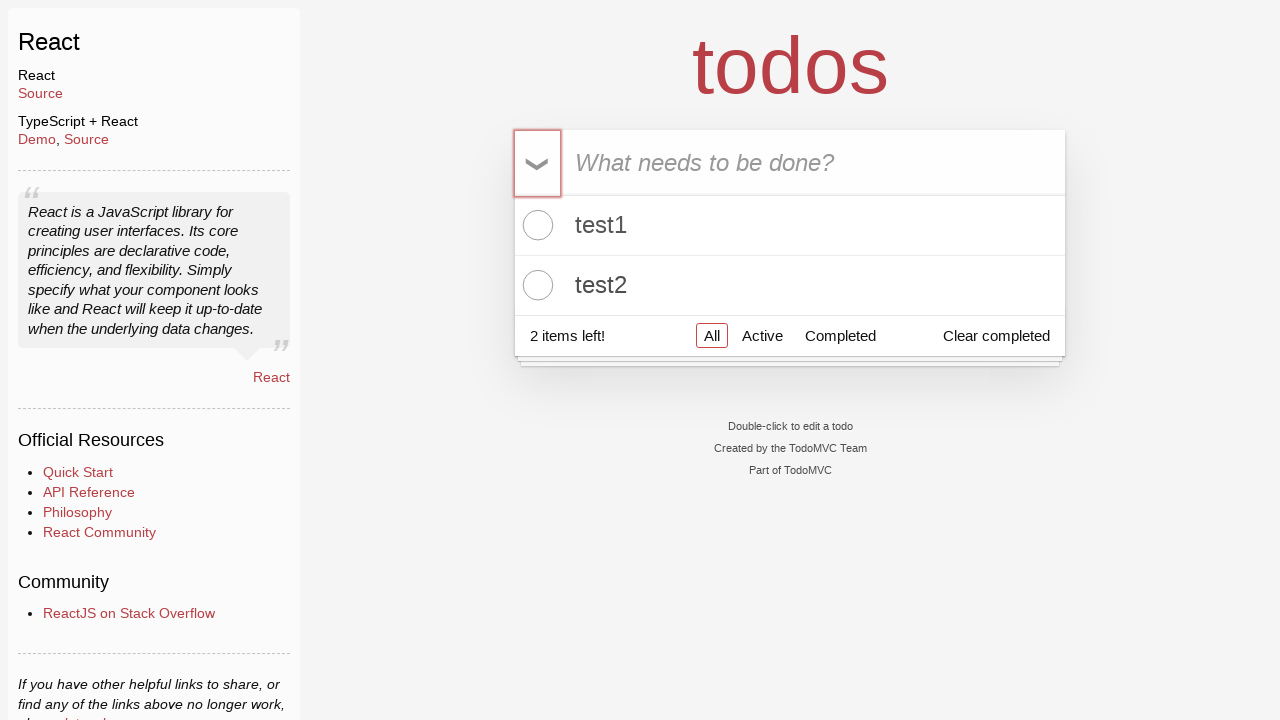

Verified status count shows '2 items left!'
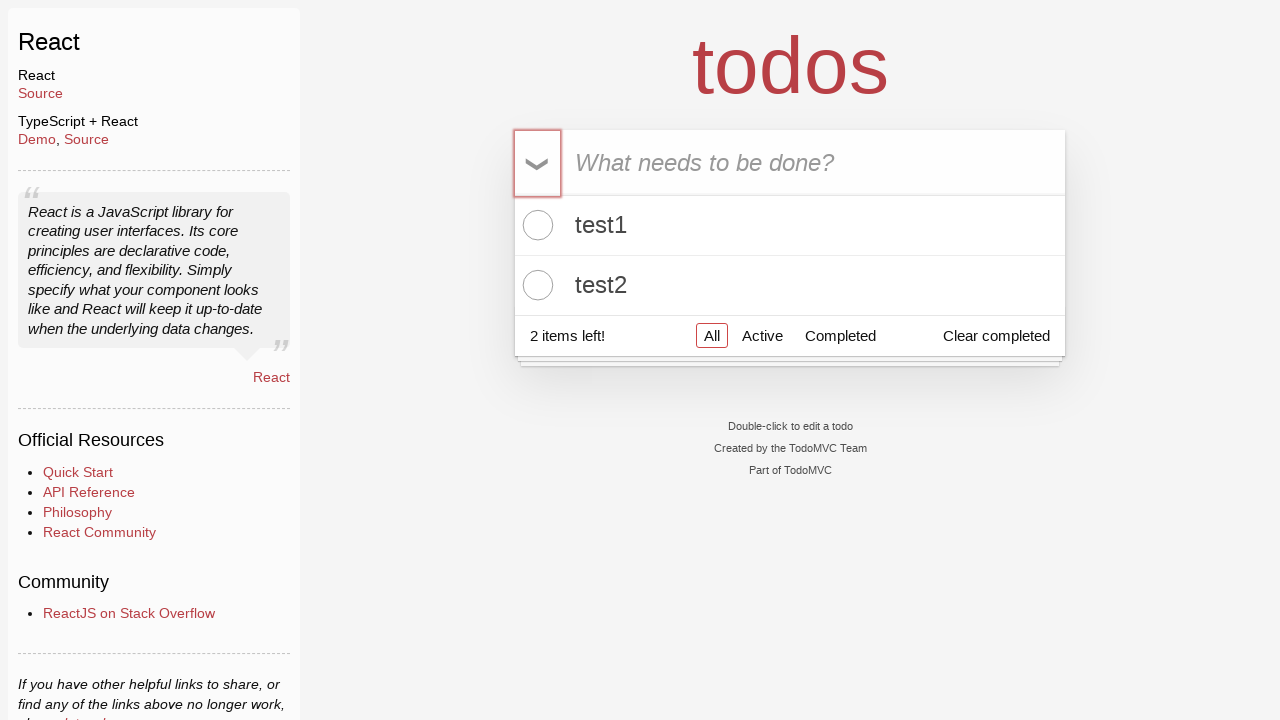

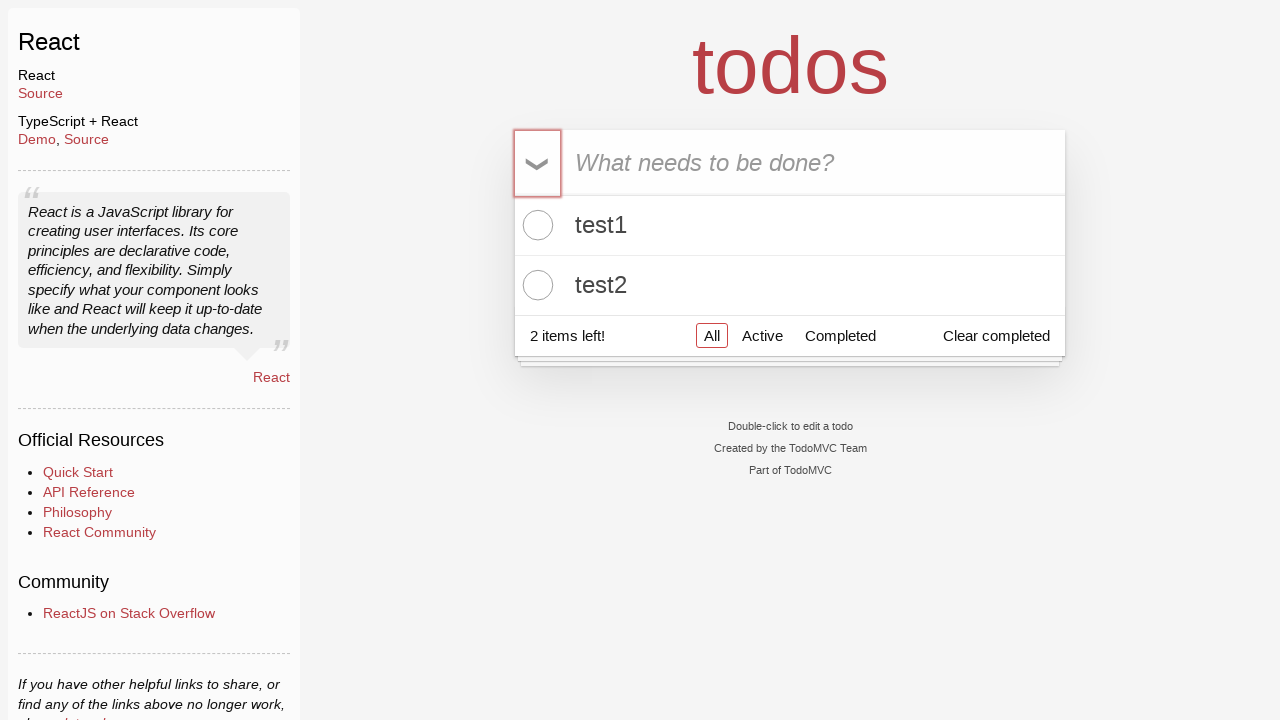